Navigates to Sauce Labs website using Safari on Mac configuration and verifies the page title contains "Sauce Labs"

Starting URL: https://saucelabs.com

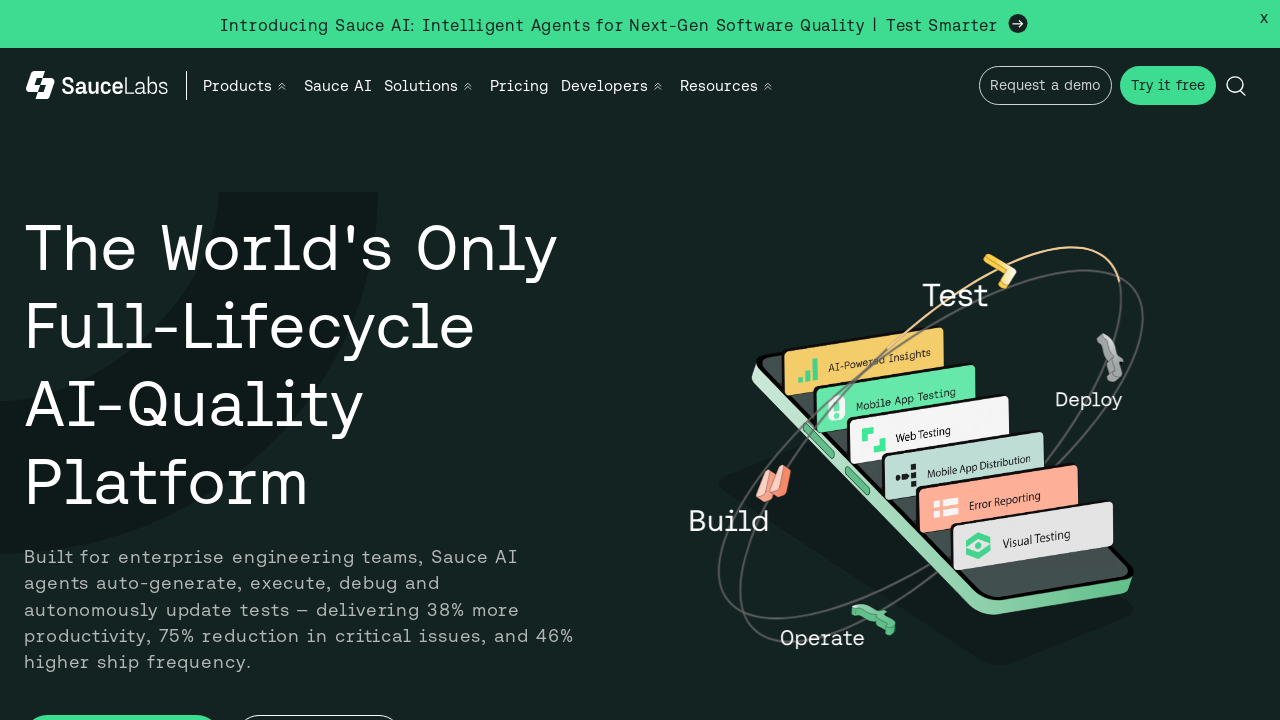

Waited for page DOM content to load
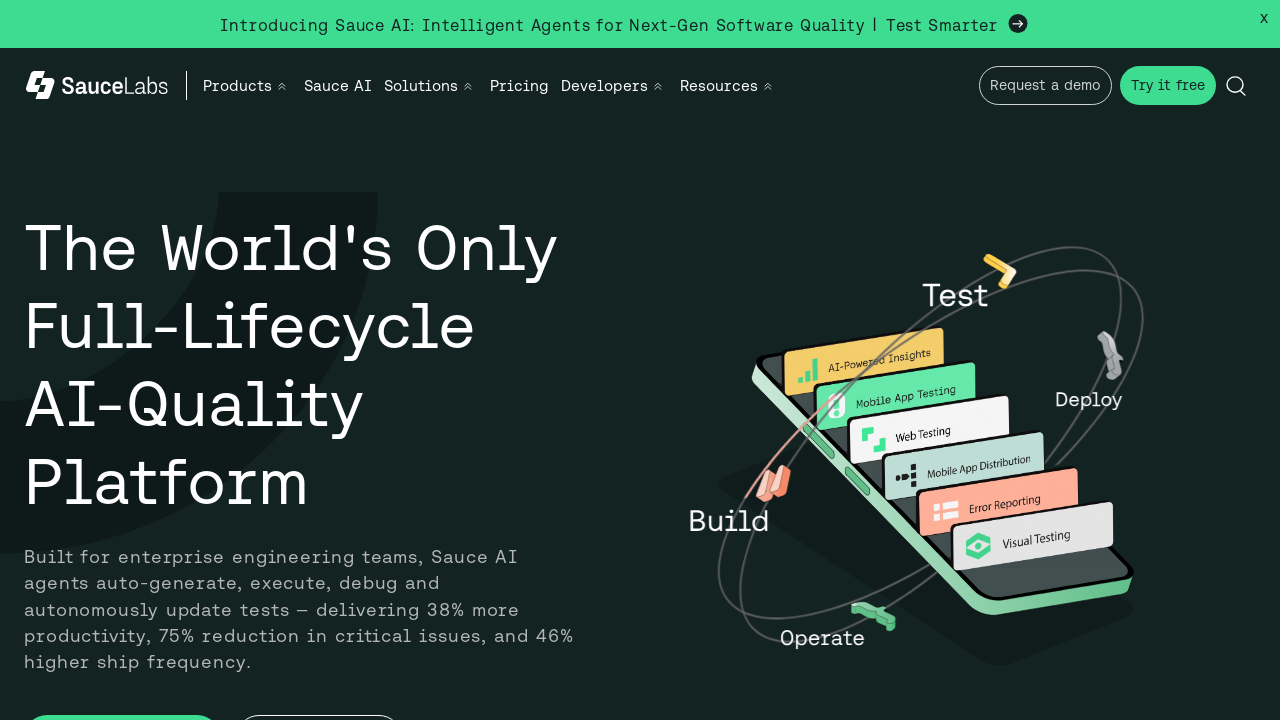

Verified page title contains 'Sauce Labs'
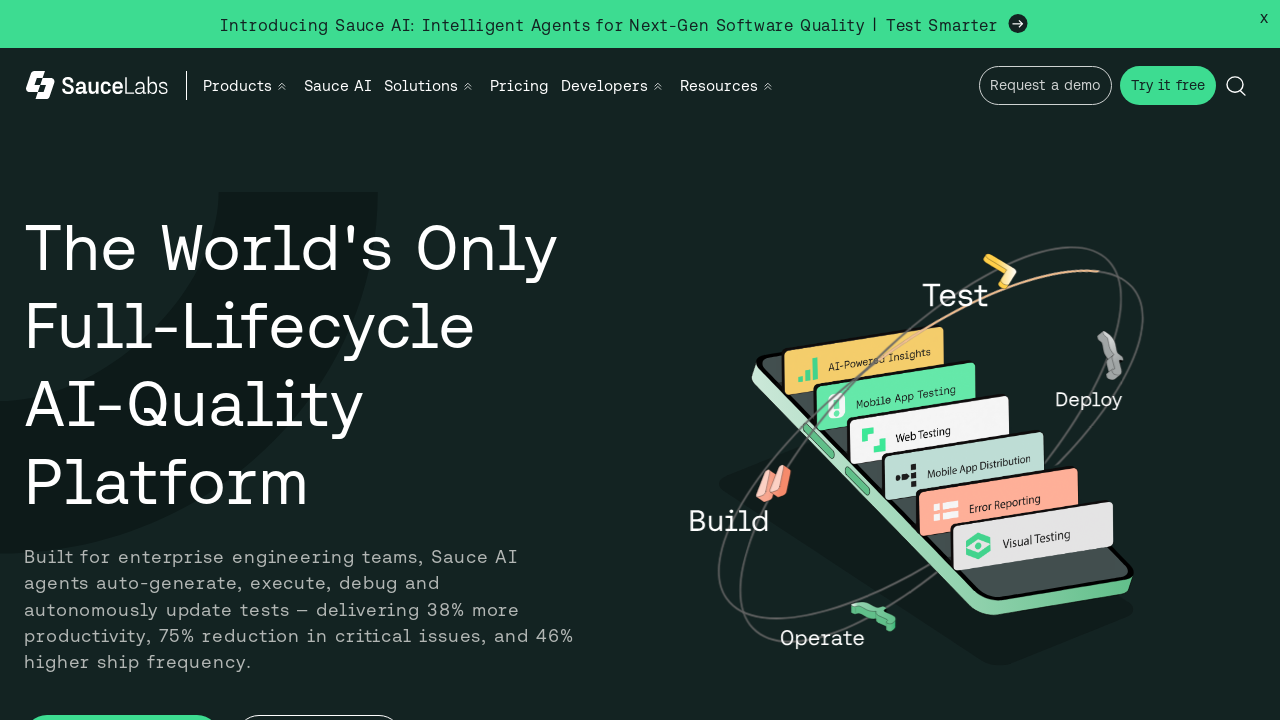

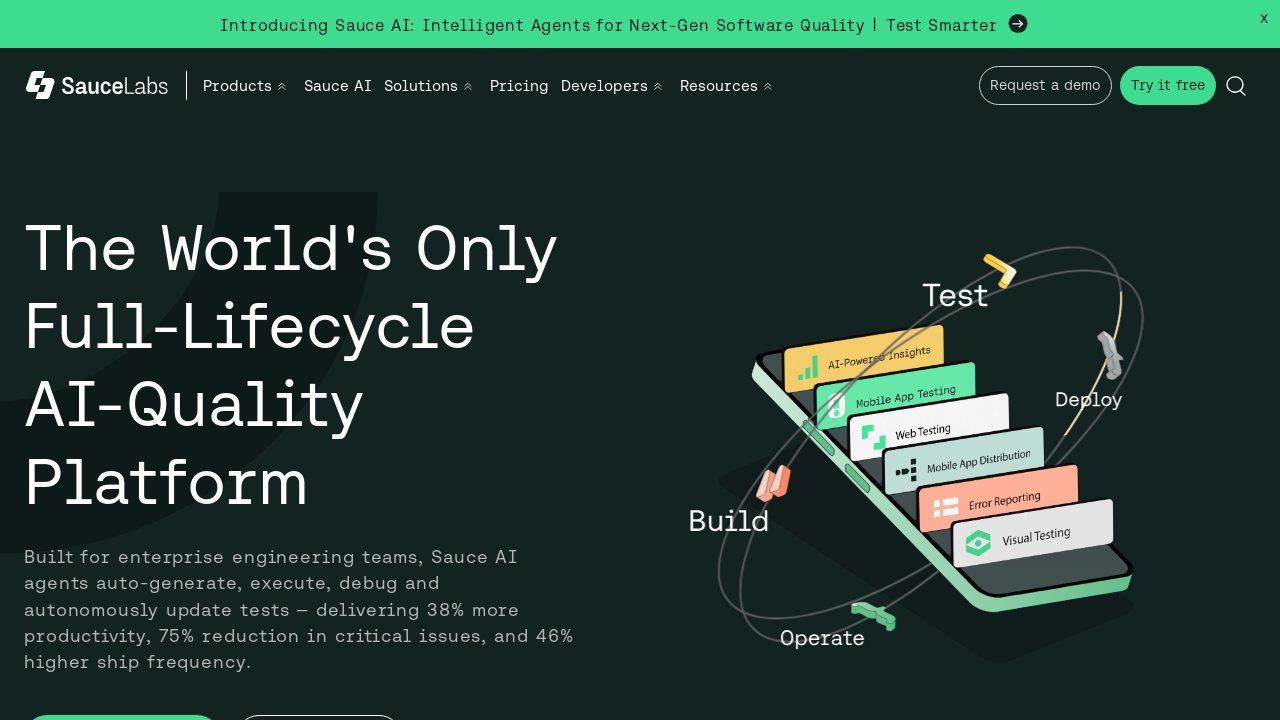